Navigates to the Rahul Shetty Academy Automation Practice page and verifies it loads successfully

Starting URL: https://rahulshettyacademy.com/AutomationPractice/

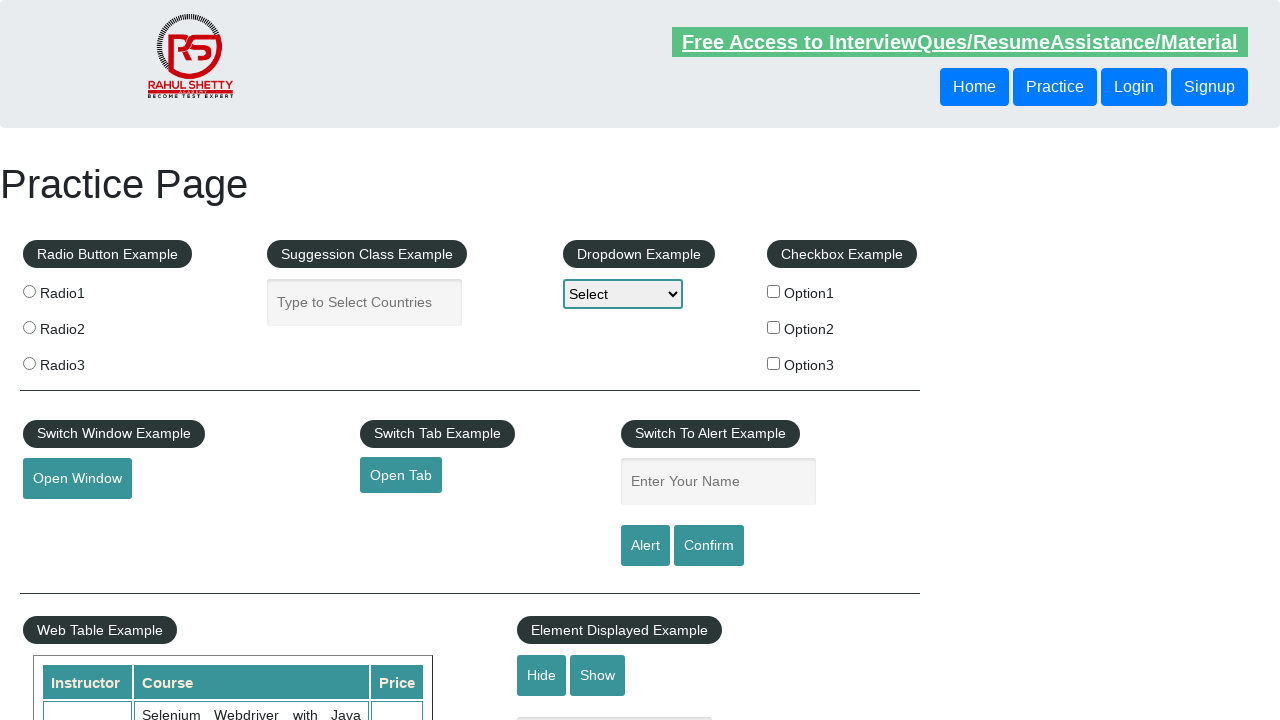

Waited for page DOM content to load on Rahul Shetty Academy Automation Practice page
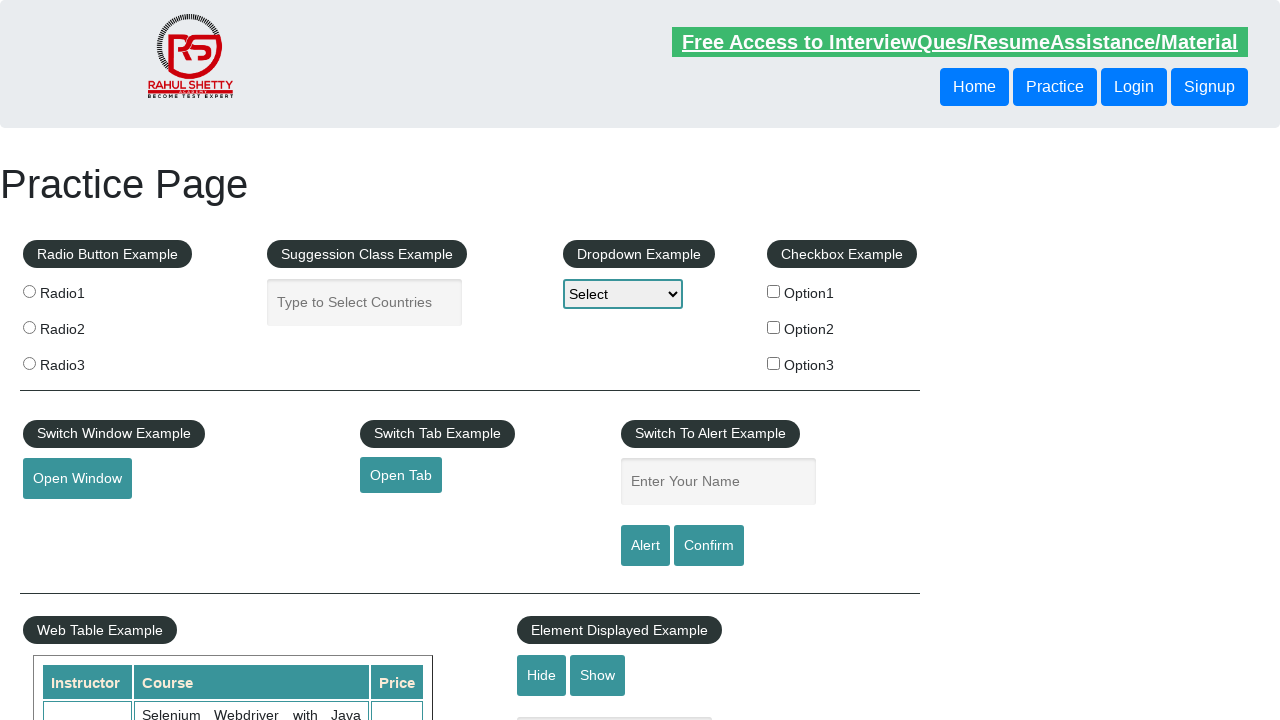

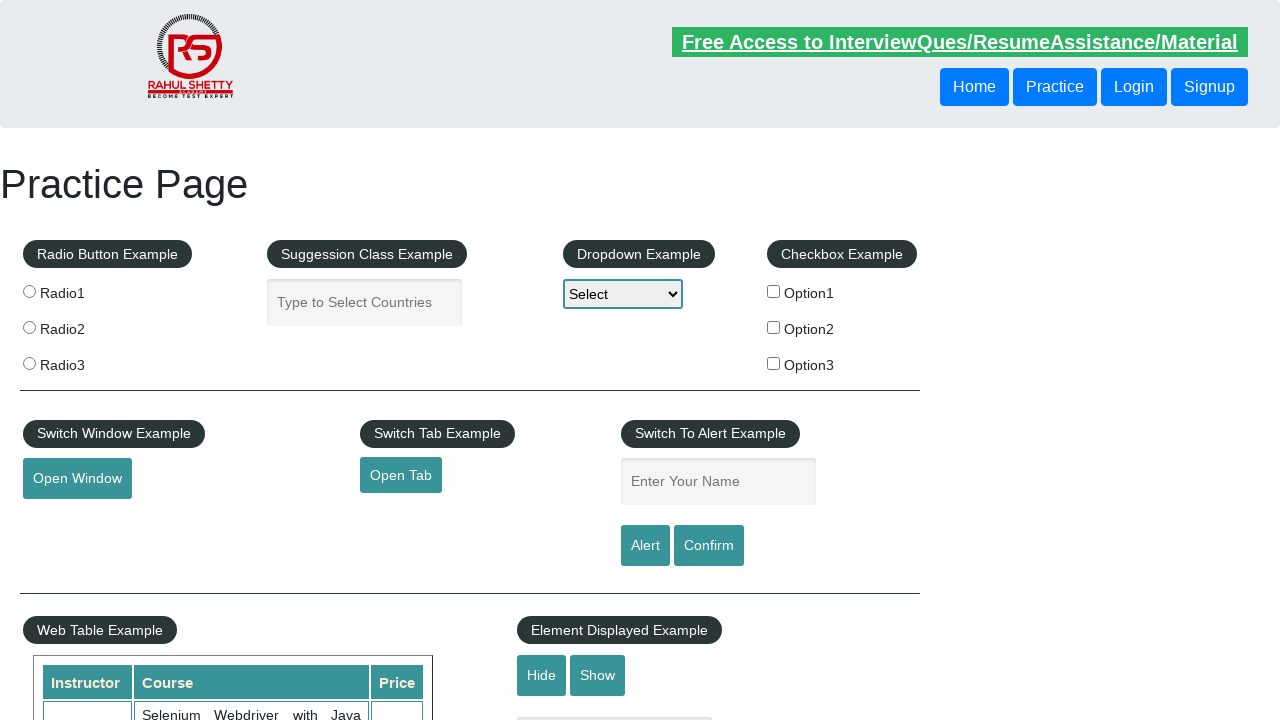